Opens the OTUS.ru website homepage

Starting URL: https://otus.ru/

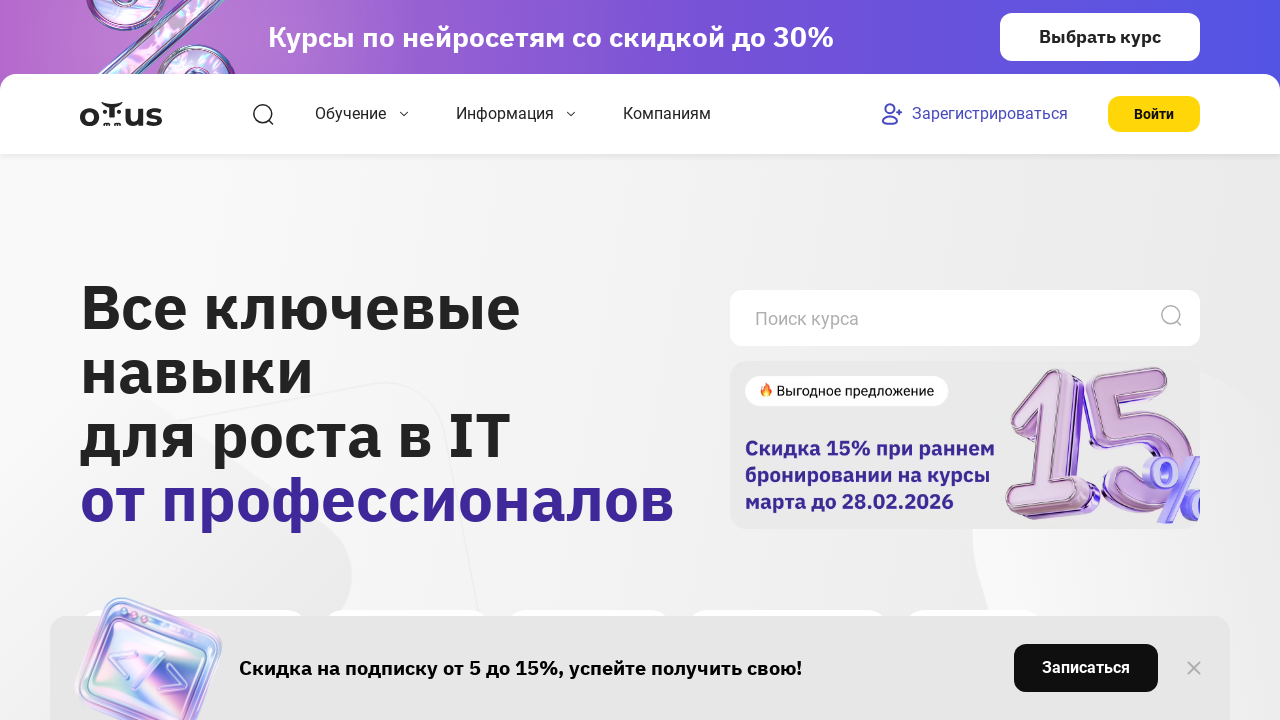

OTUS.ru homepage fully loaded (networkidle state reached)
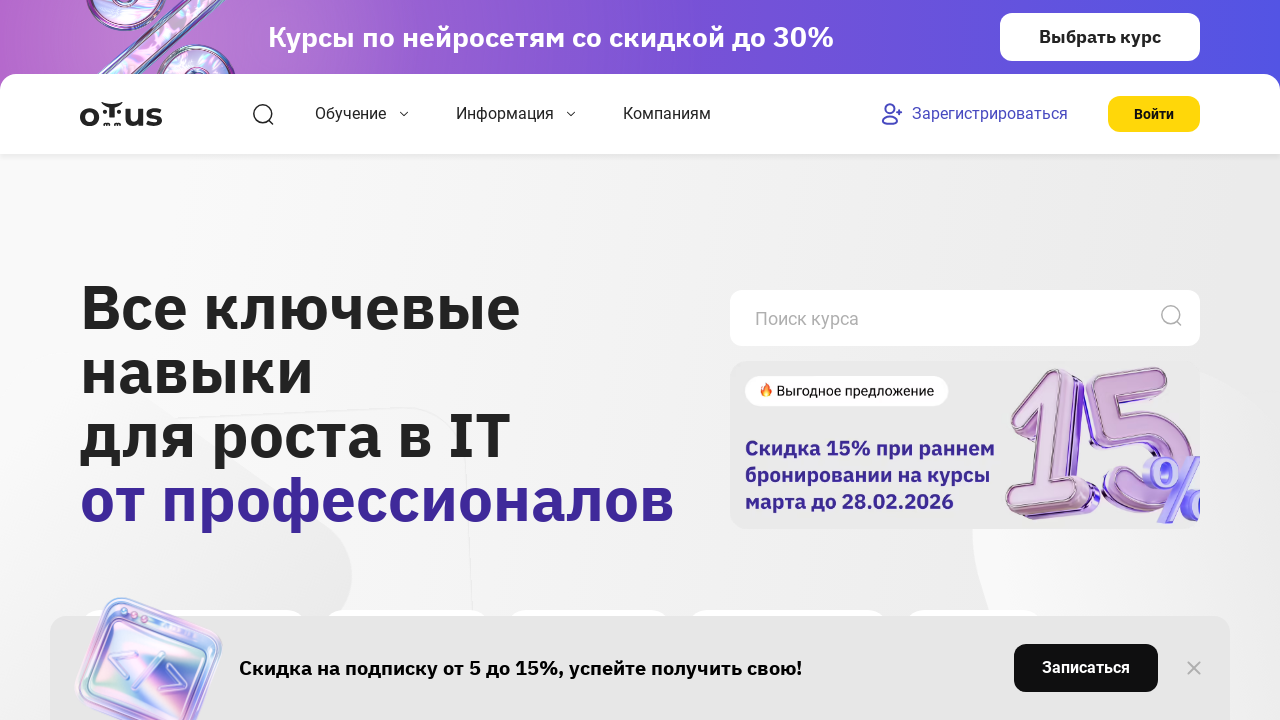

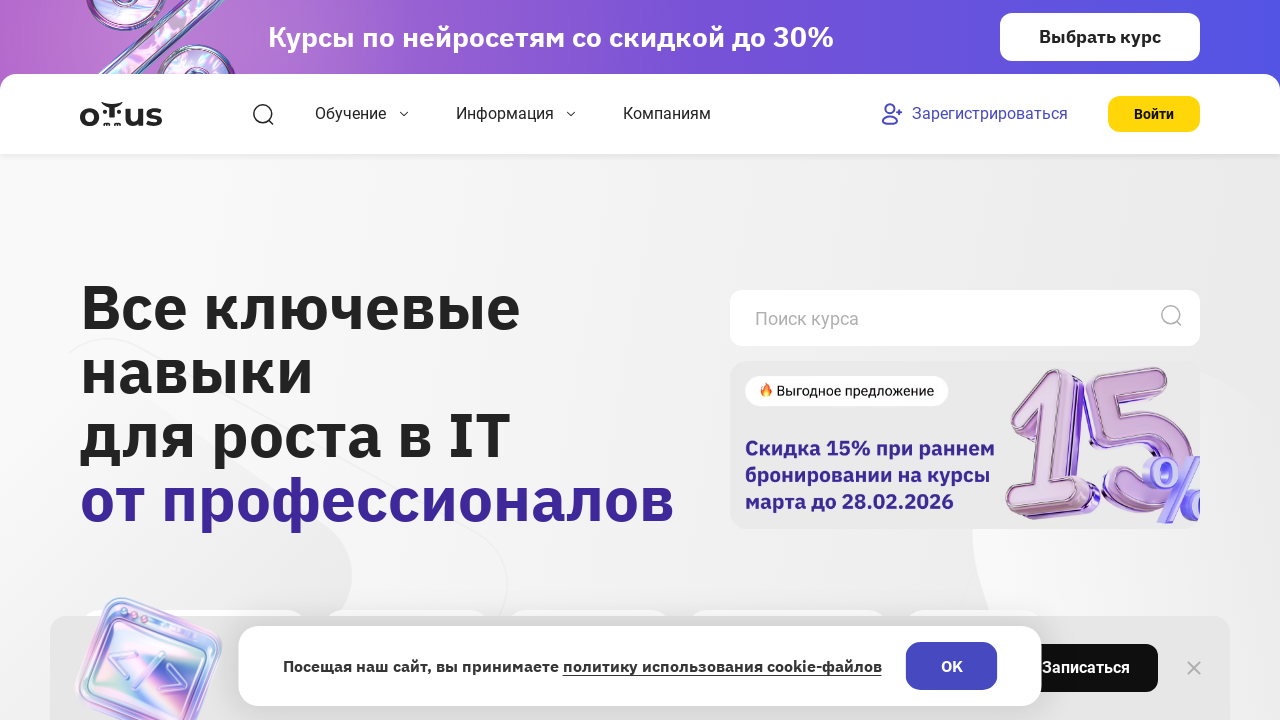